Verifies the CSS properties (background-color, font-family, font-size) of a white/transparent paragraph element

Starting URL: https://kristinek.github.io/site/tasks/locators_different

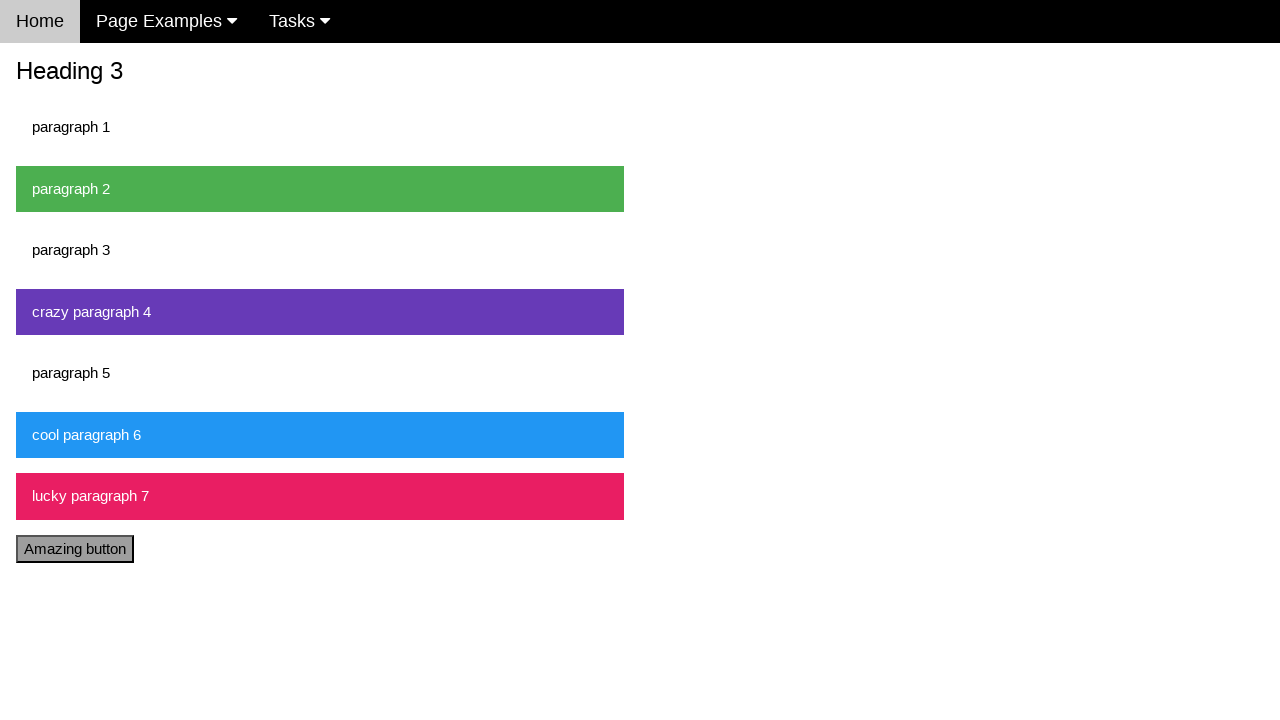

Navigated to locators_different page
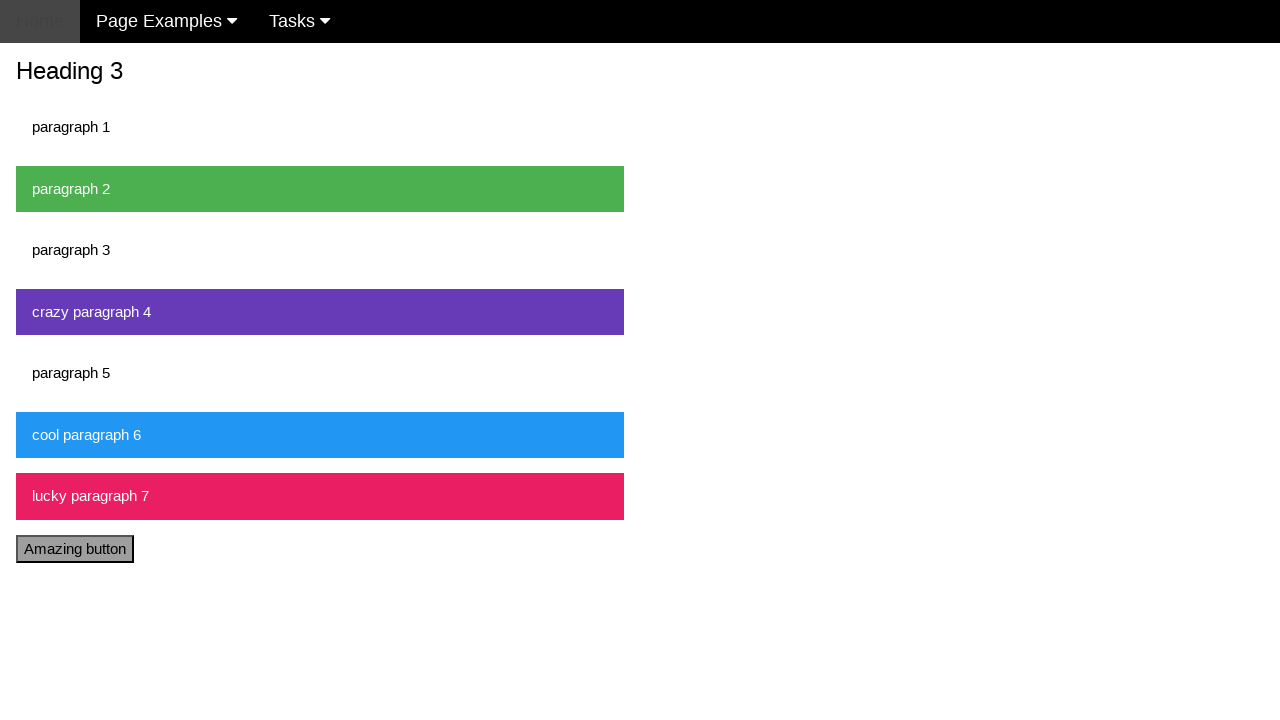

Located and waited for paragraph 1 element
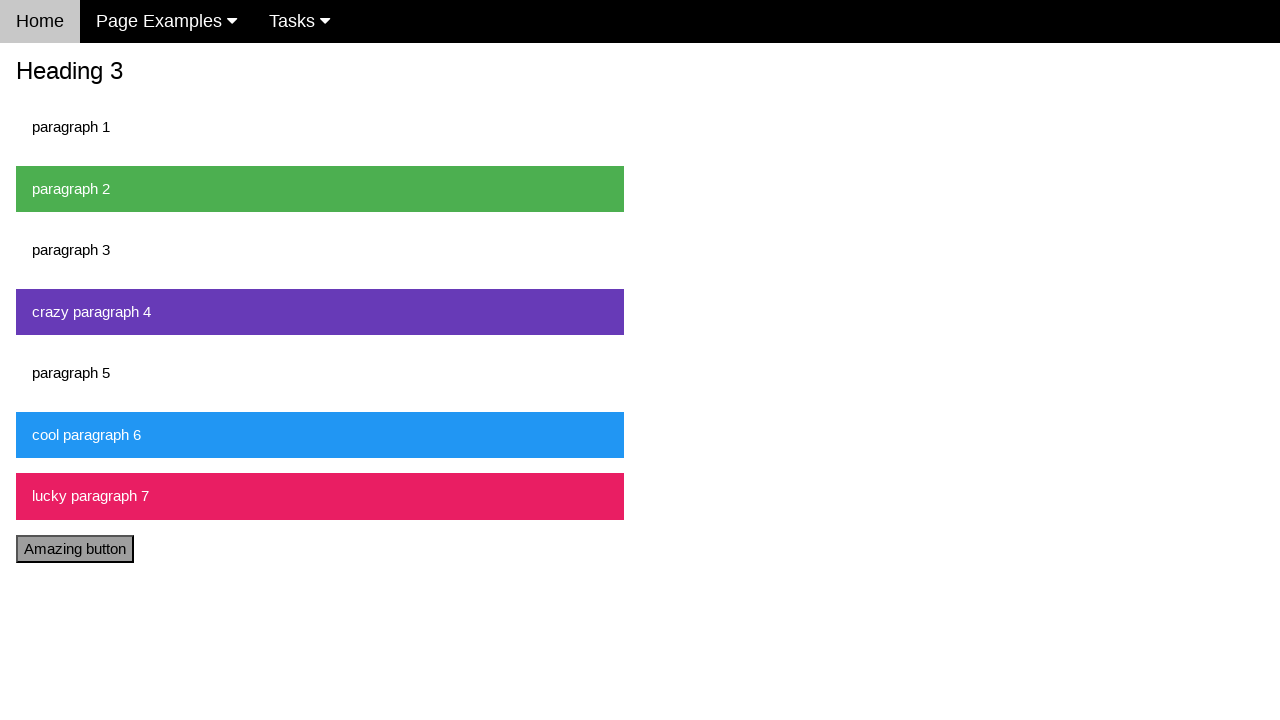

Evaluated background-color CSS property
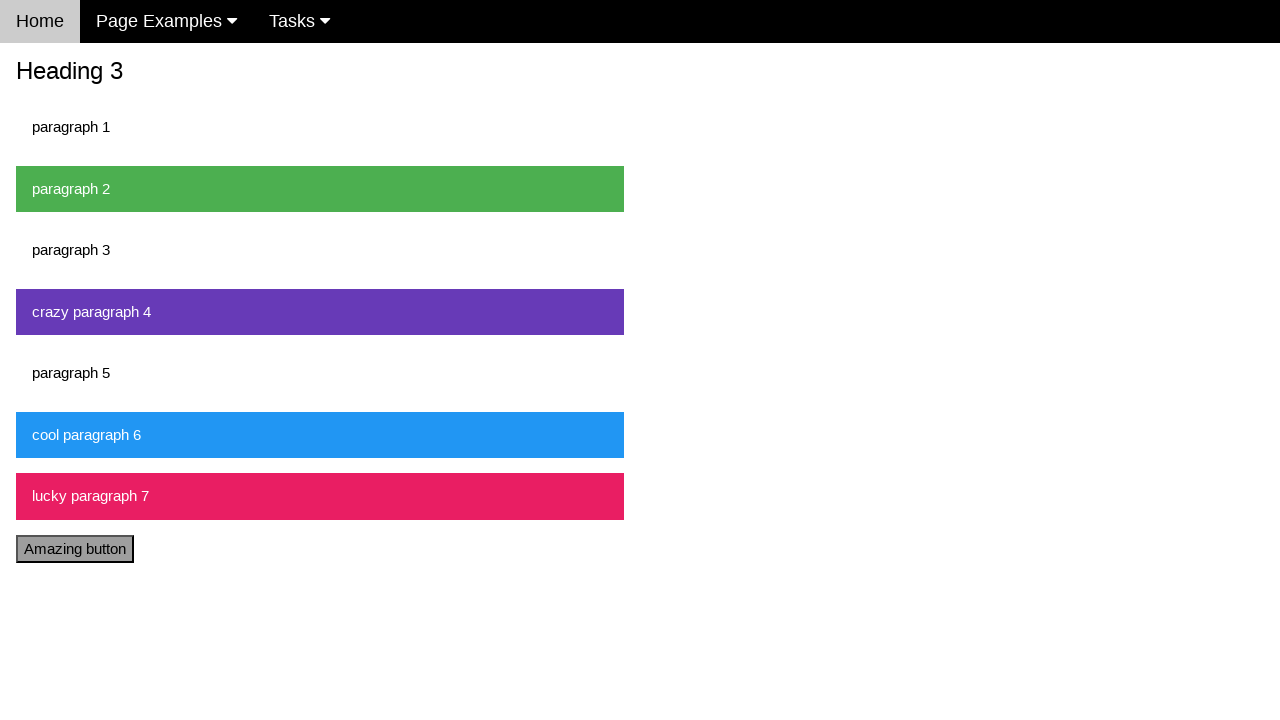

Verified background-color is rgba(0, 0, 0, 0)
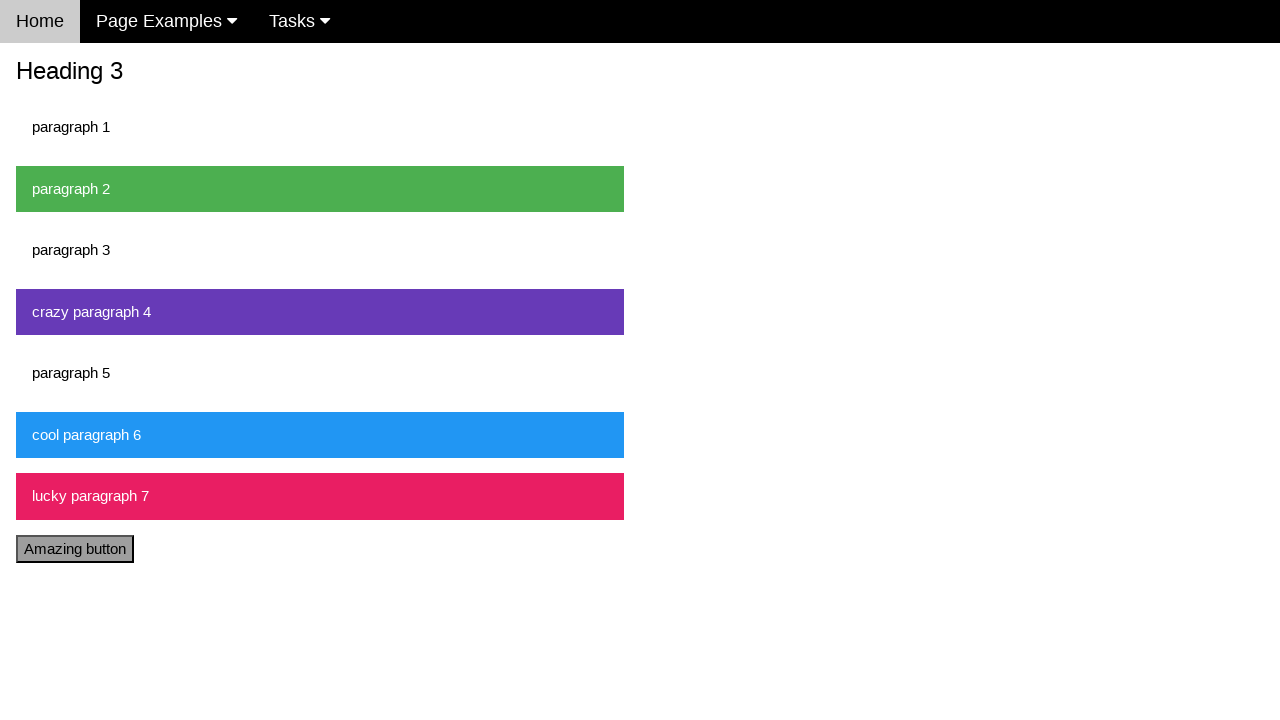

Evaluated font-family CSS property
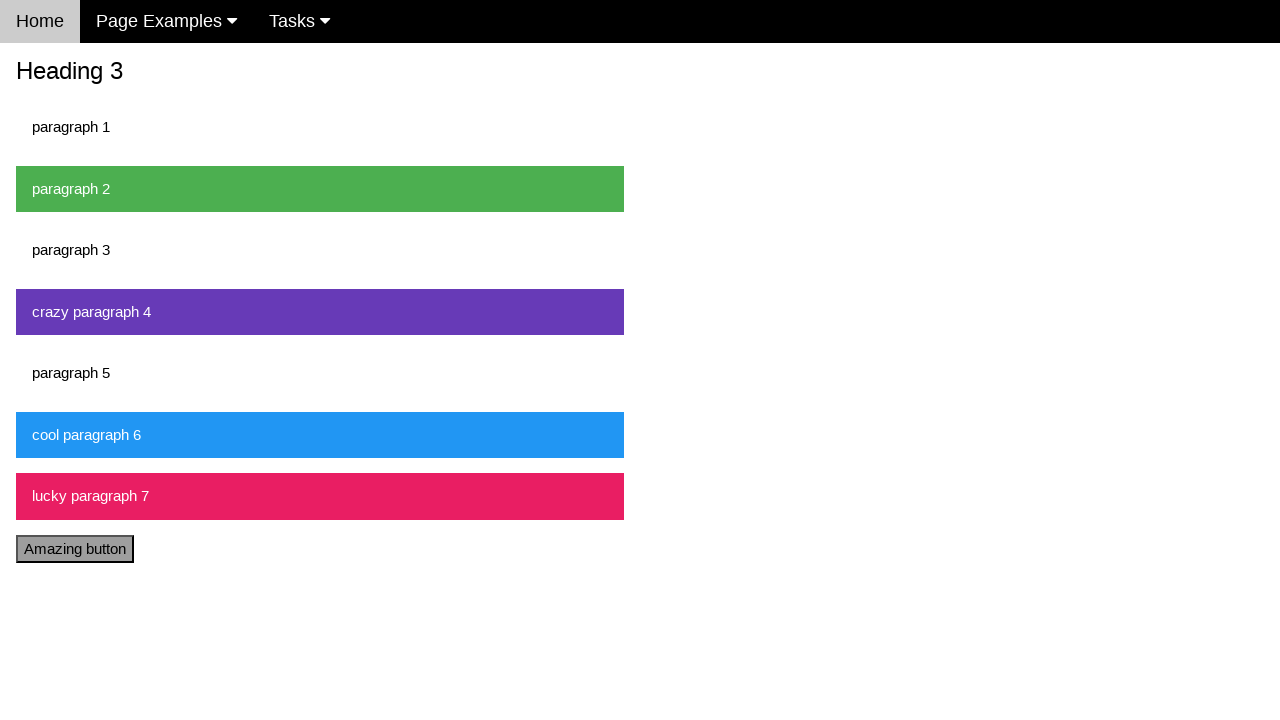

Verified font-family contains Verdana
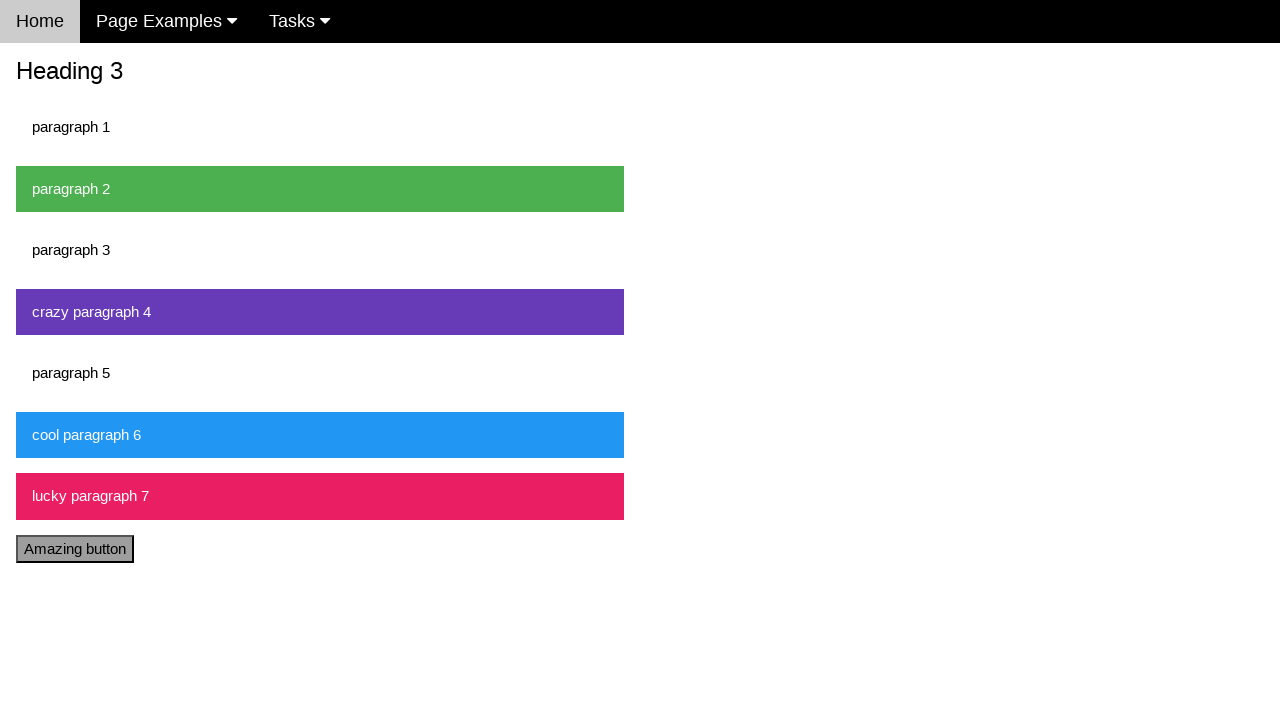

Evaluated font-size CSS property
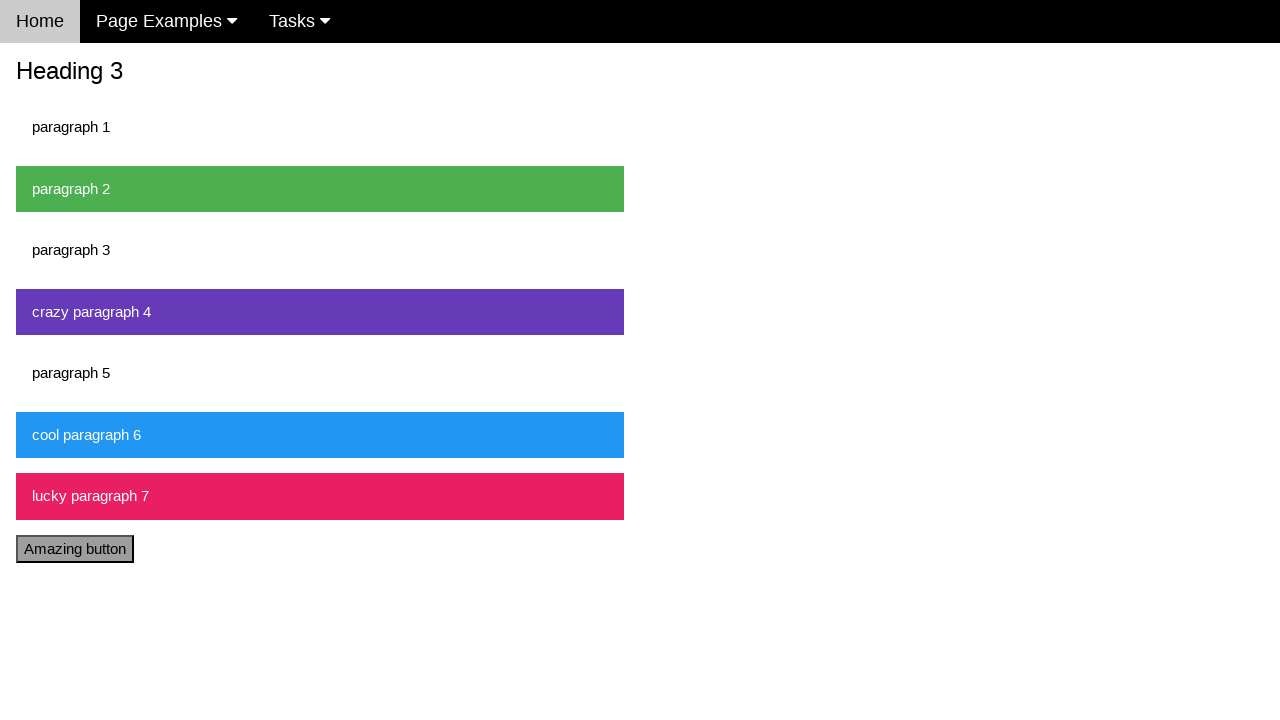

Verified font-size is 15px
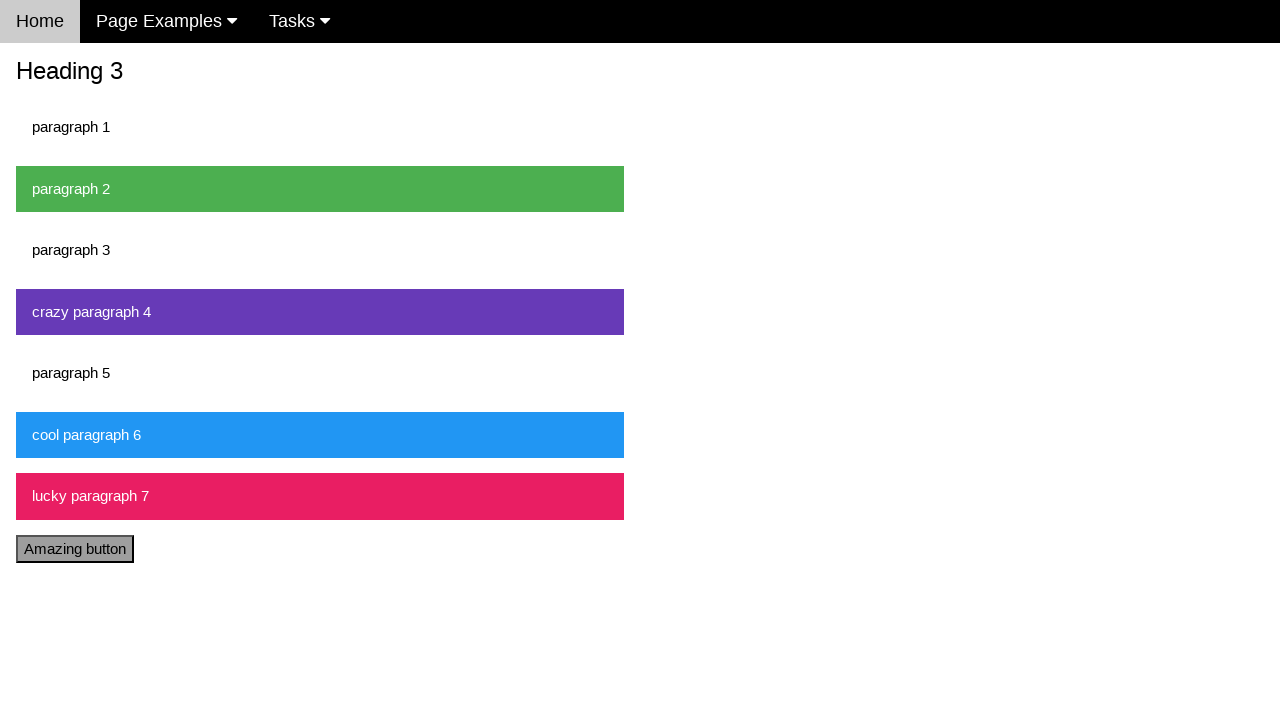

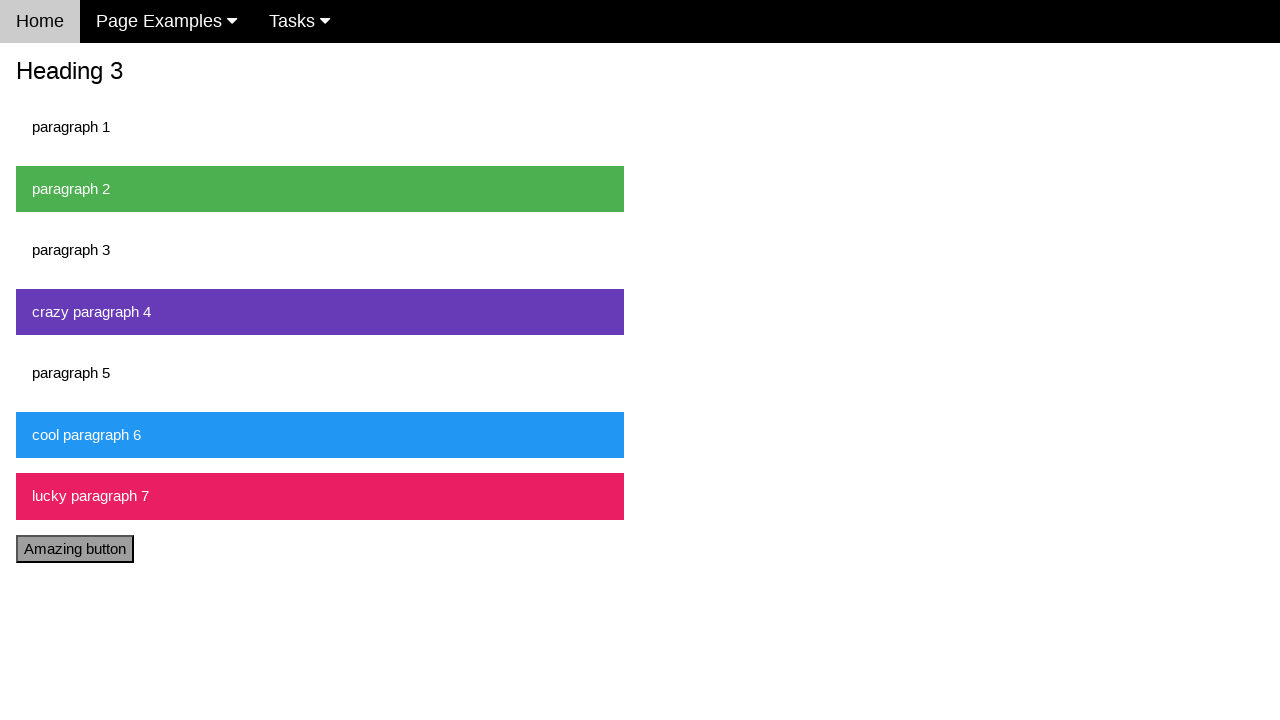